Tests navigation through a webpage by clicking the NEXT button twice to progress through content or slides

Starting URL: https://happy2019.sretks.com/

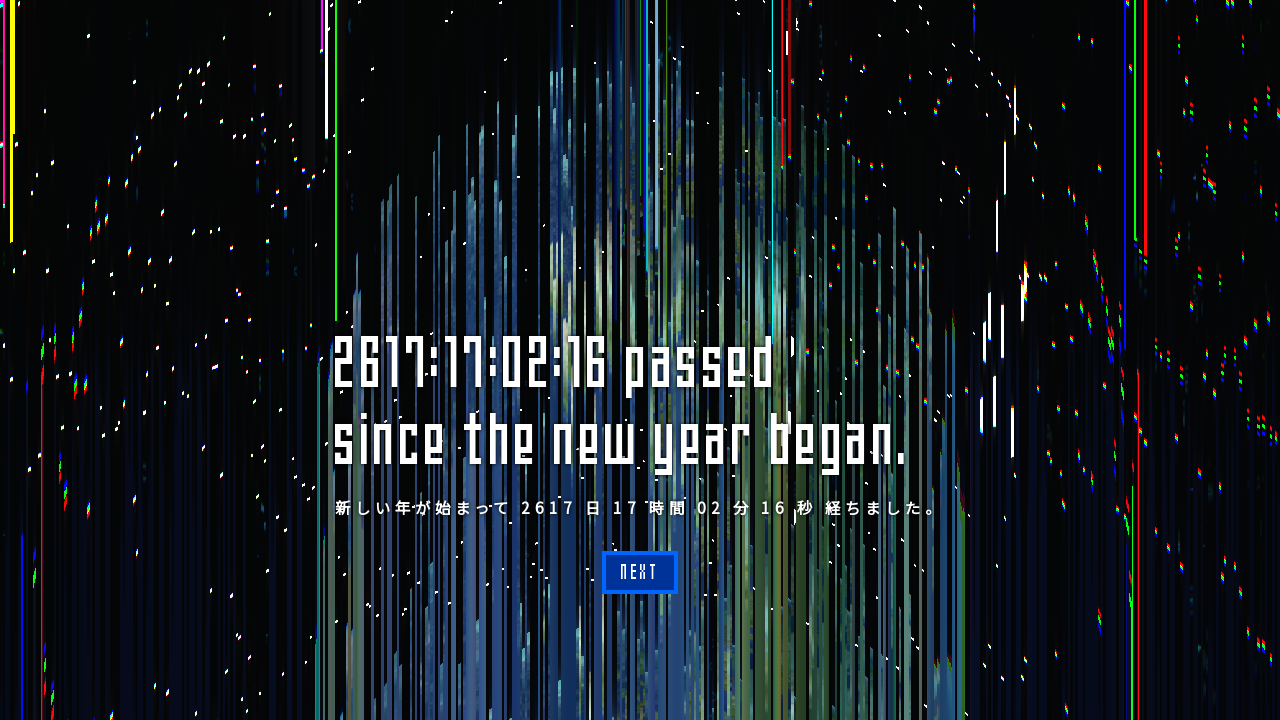

Clicked the first NEXT button to progress through content at (640, 572) on internal:text="NEXT"i
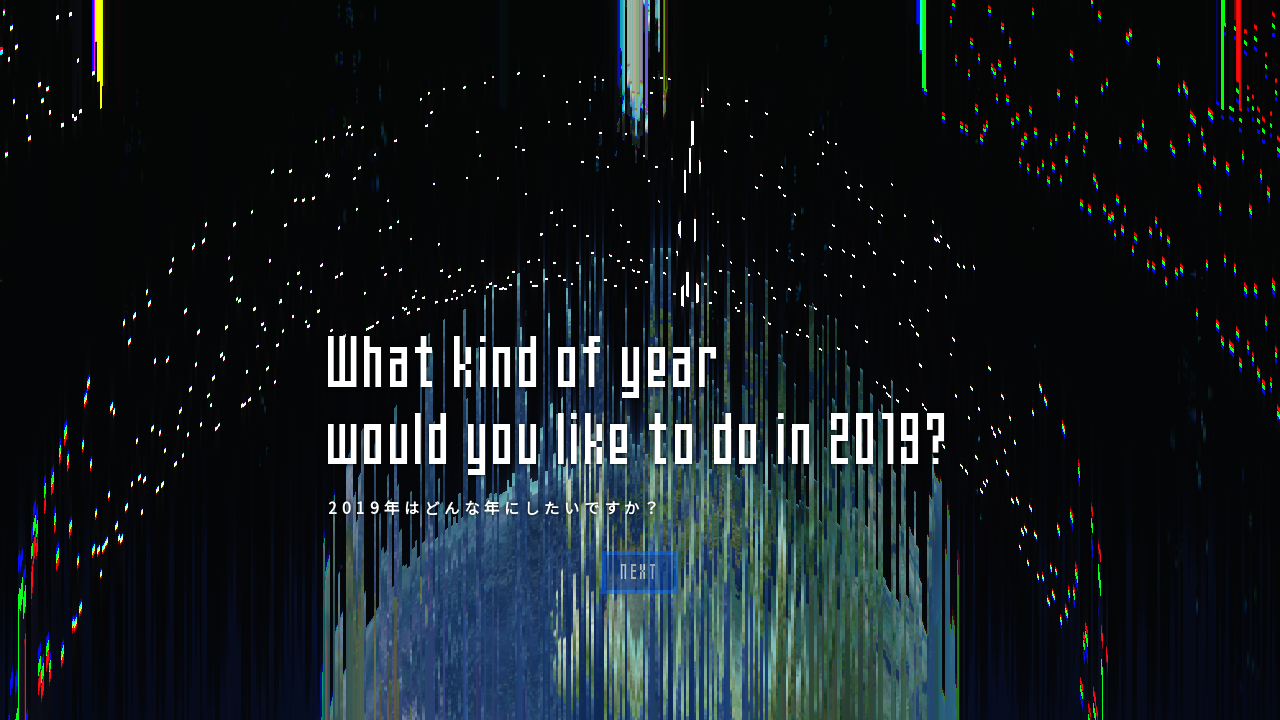

Clicked the second NEXT button to advance to the next slide at (640, 572) on internal:text="NEXT"i
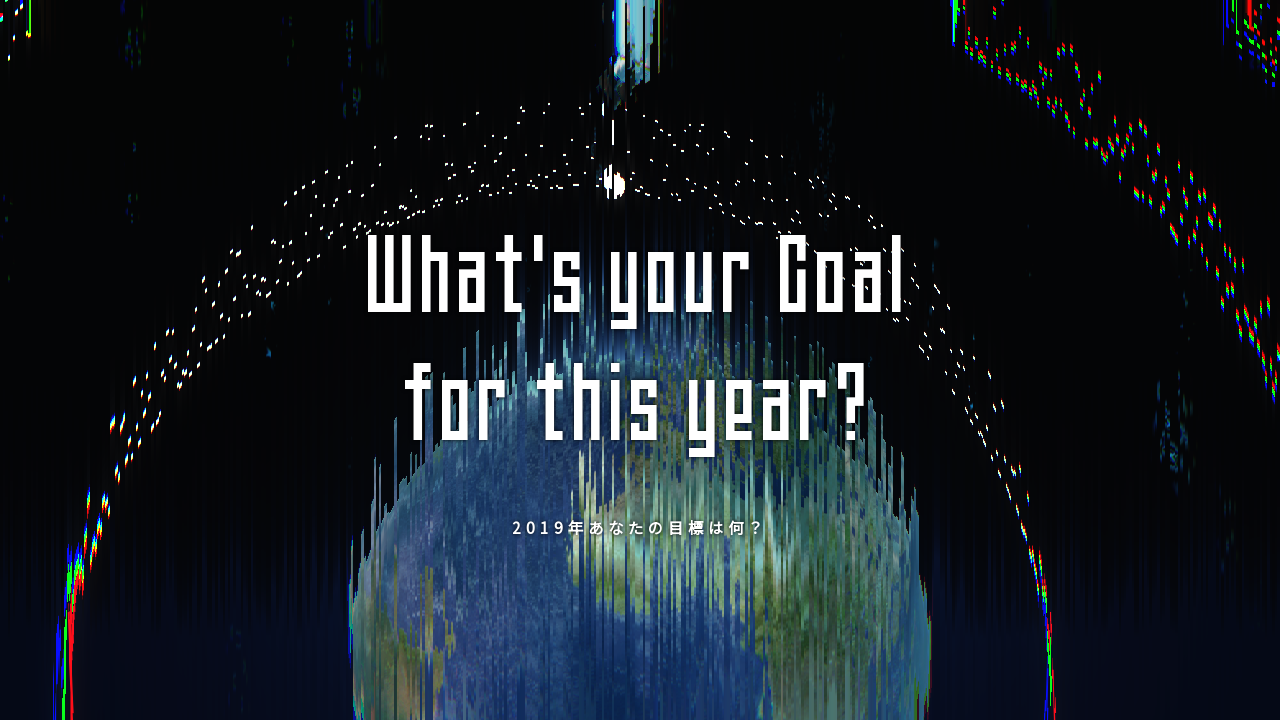

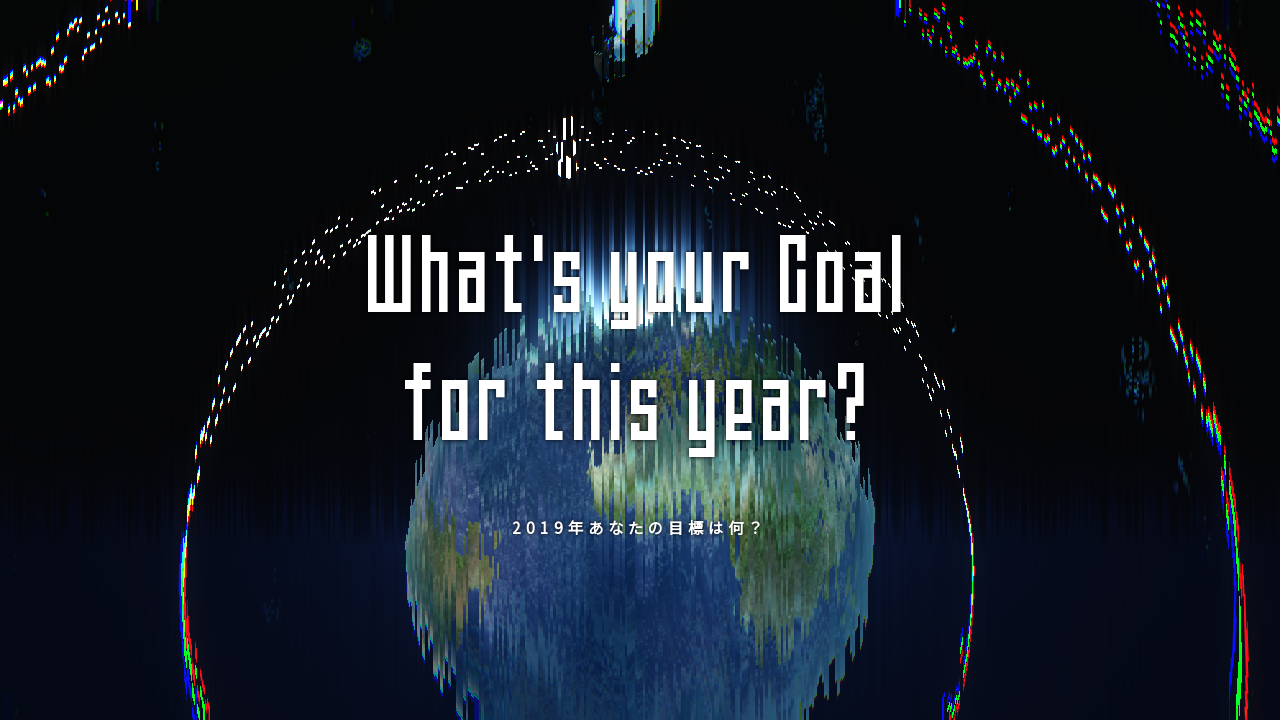